Clicks Grid tab and verifies 9 grid items are displayed in a 3x3 layout with numbers One through Nine

Starting URL: https://demoqa.com/interaction

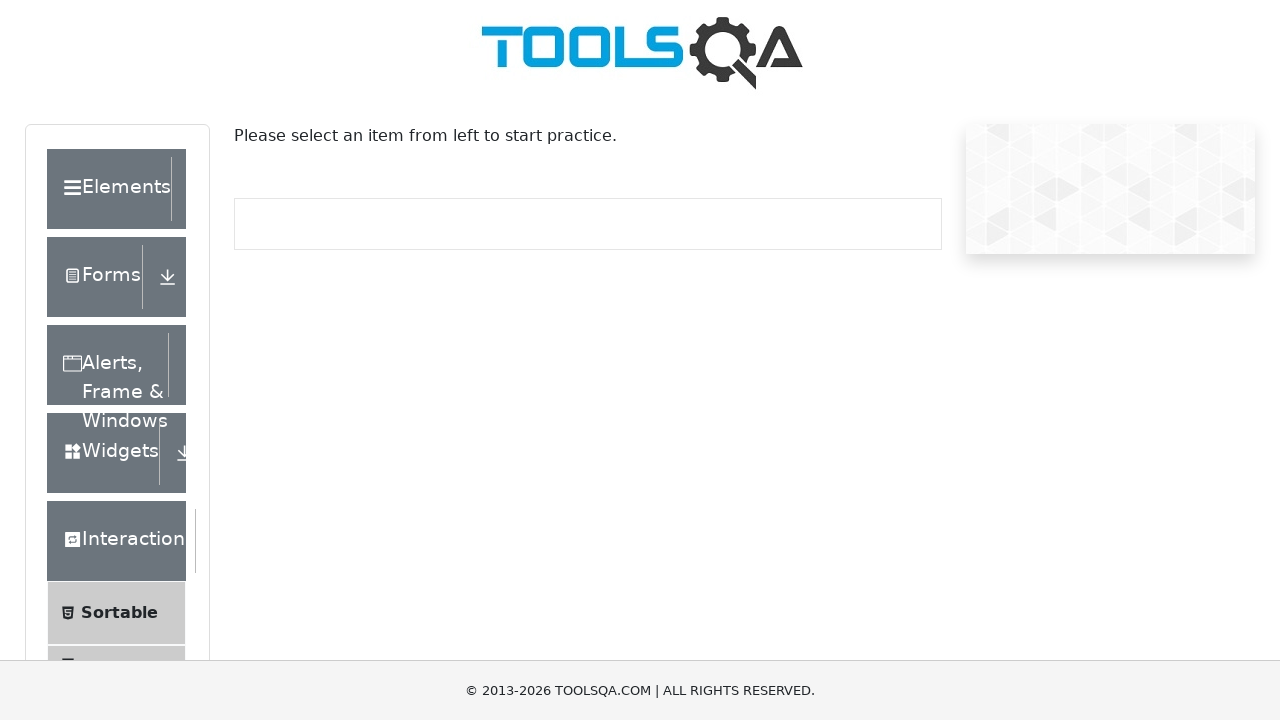

Clicked on Selectable link at (112, 360) on text=Selectable
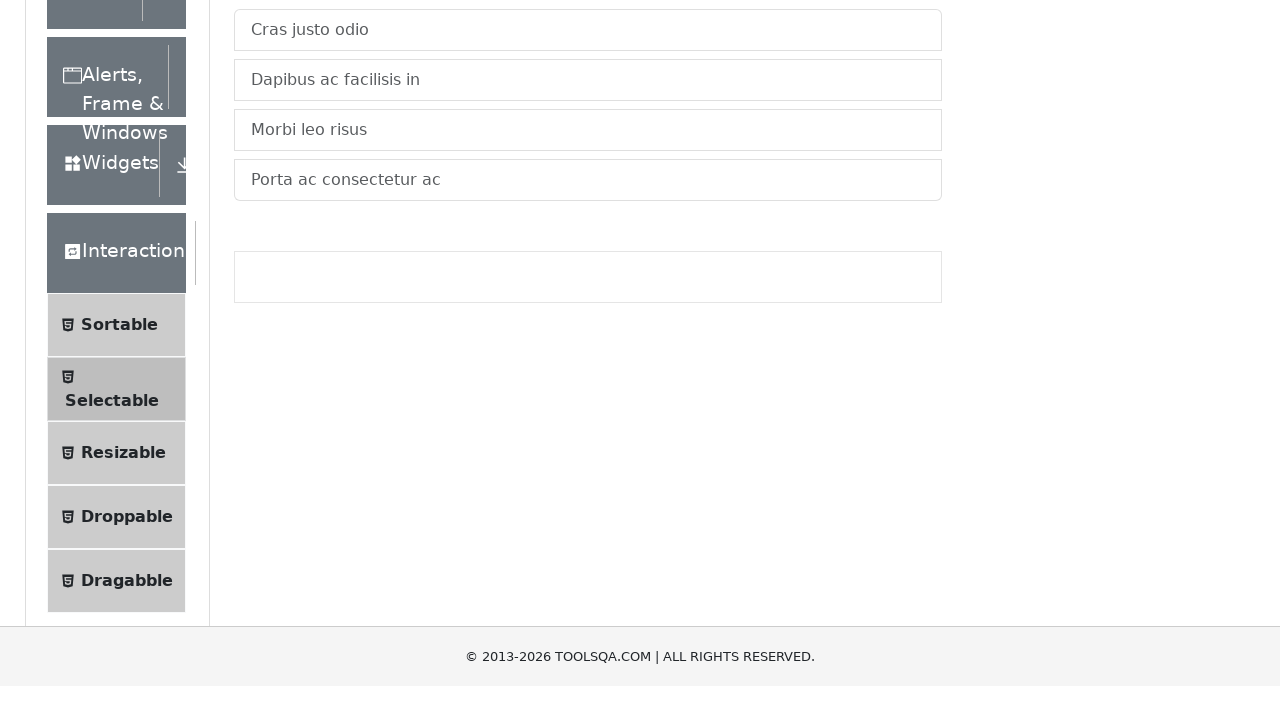

Grid tab selector is available
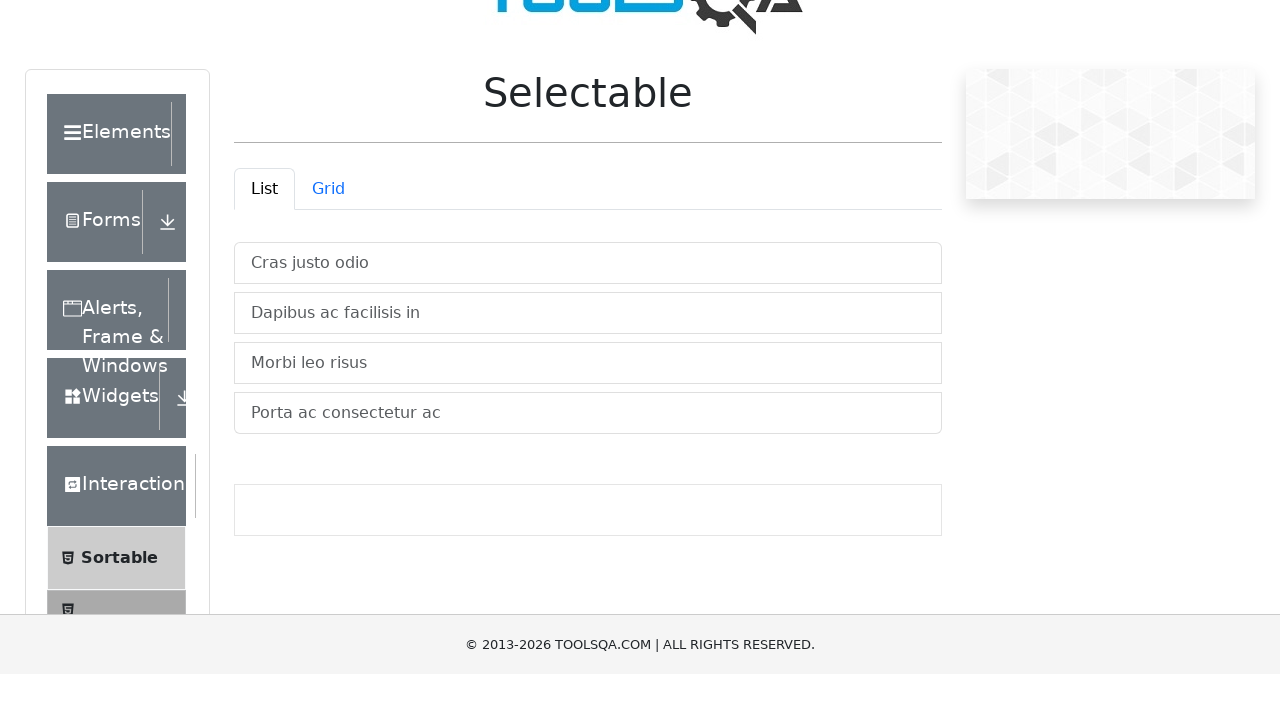

Clicked on Grid tab at (328, 244) on #demo-tab-grid
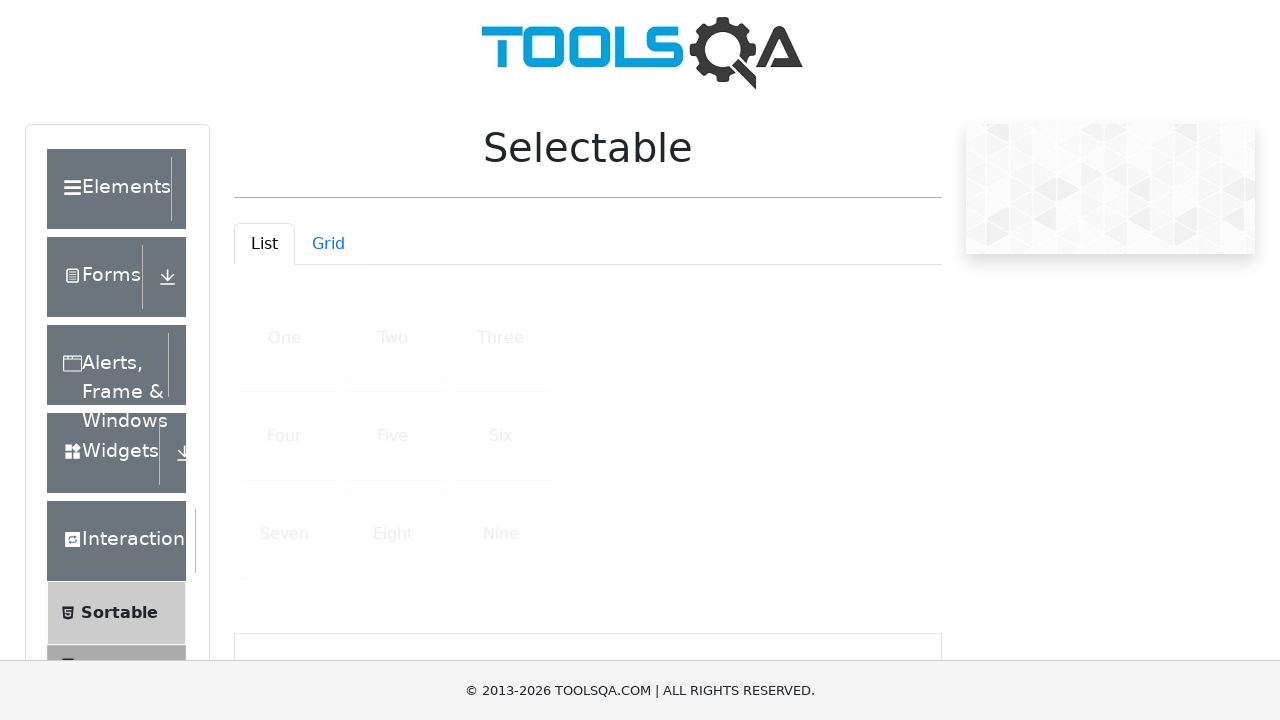

Grid items loaded in the container
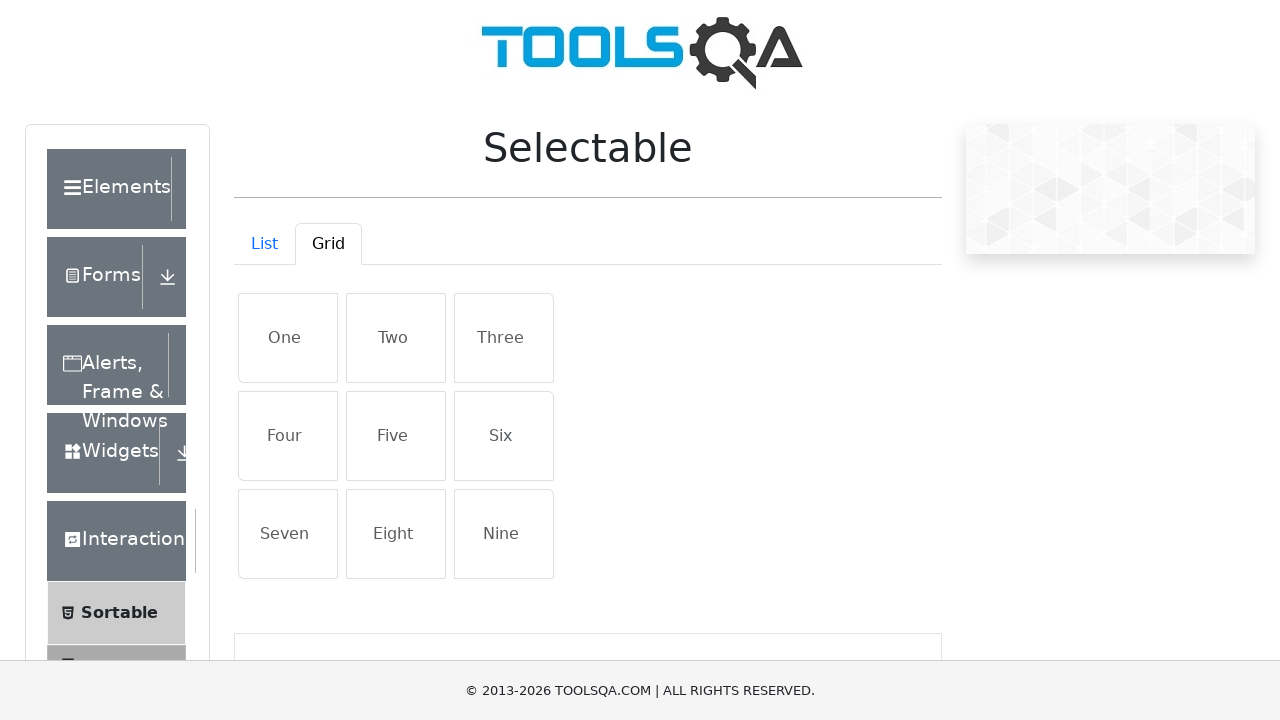

Verified 9 grid items are displayed in 3x3 layout with numbers One through Nine
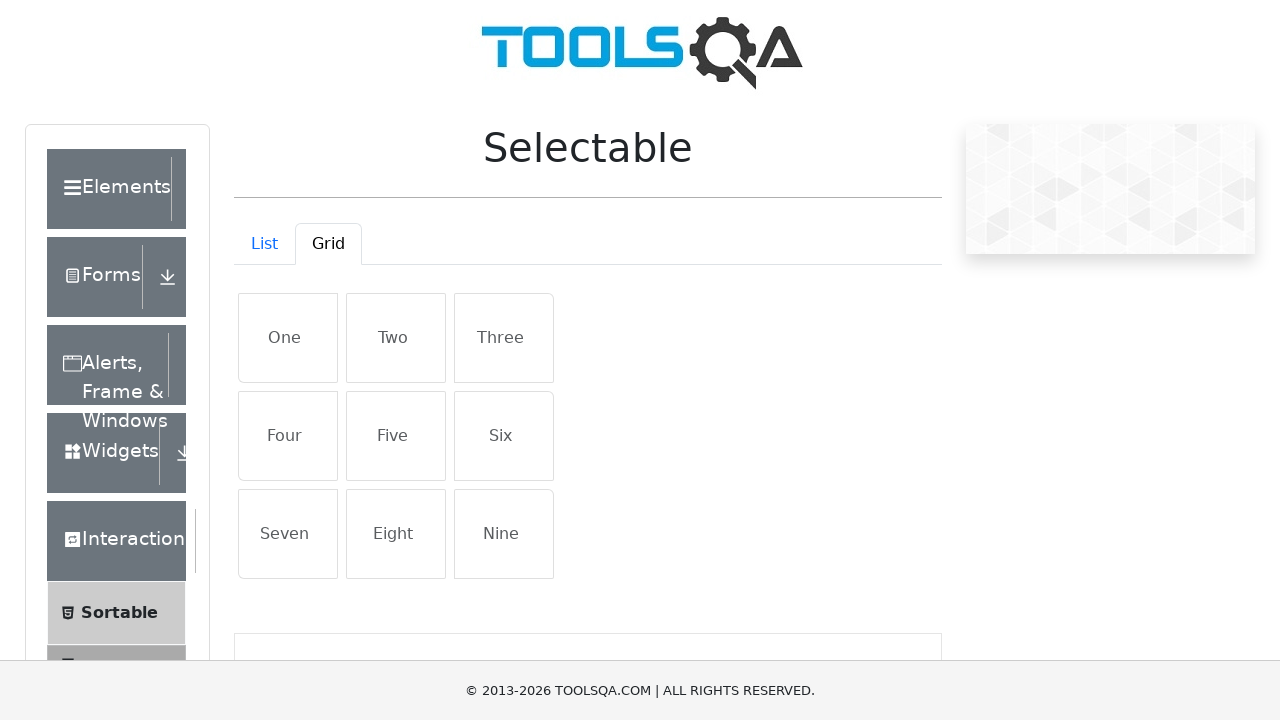

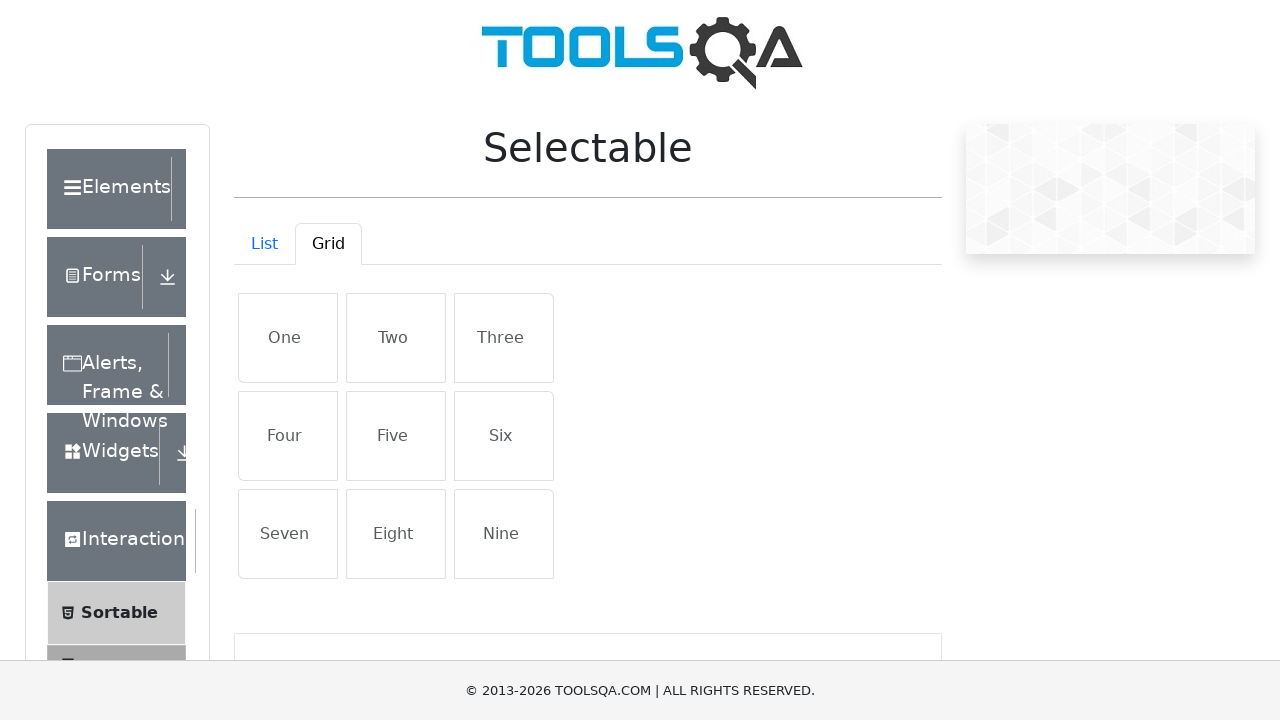